Navigates to a dynamic content test page and locates an image element within the content section to verify it exists on the page.

Starting URL: http://the-internet.herokuapp.com/dynamic_content

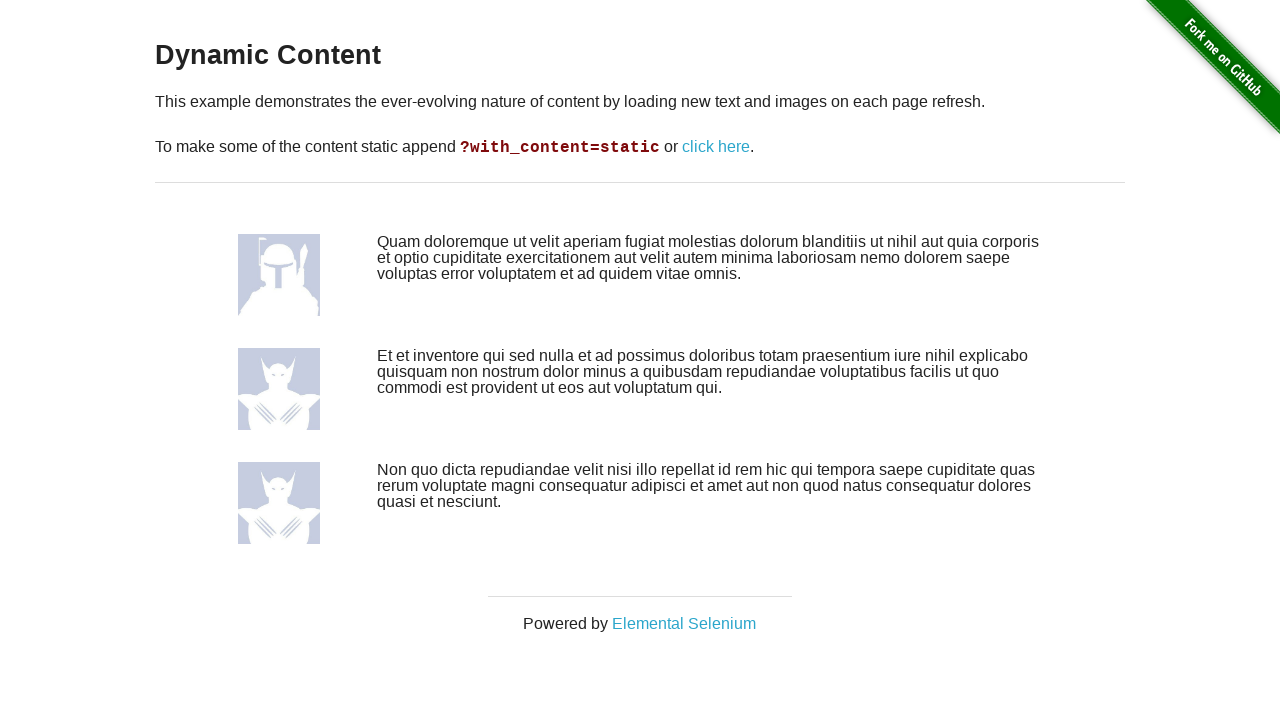

Navigated to dynamic content test page
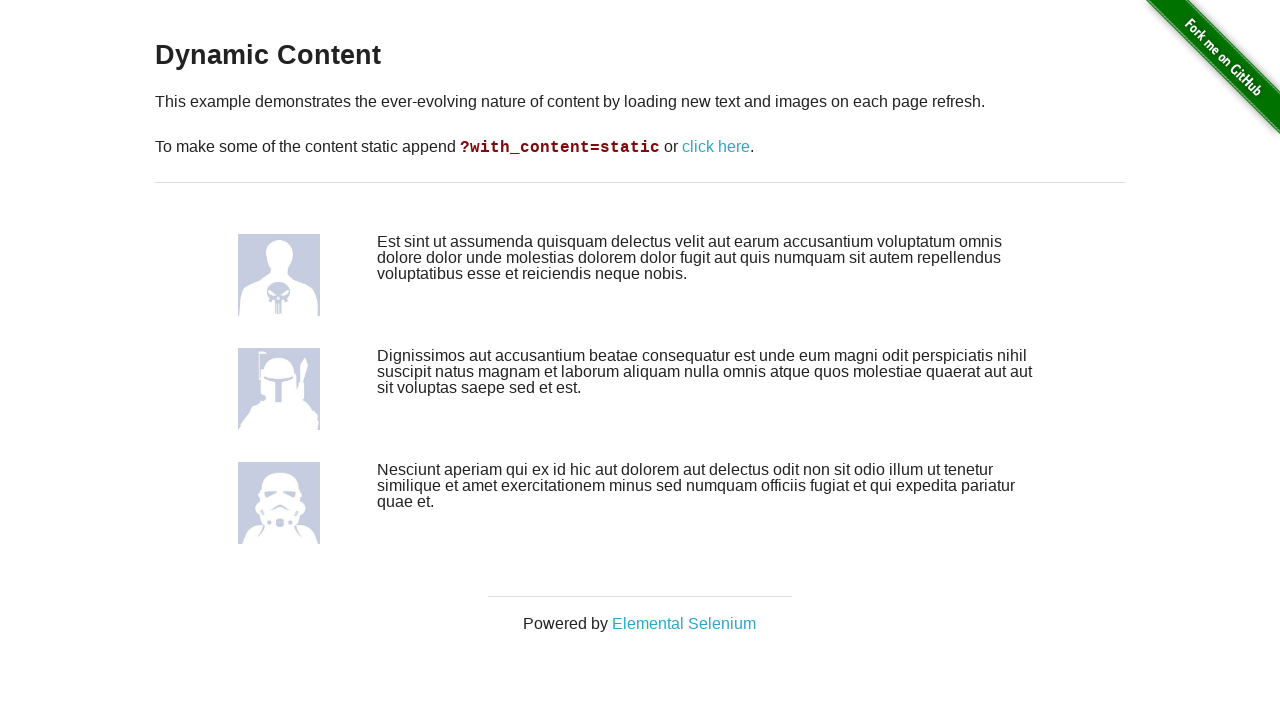

Located image element within dynamic content section using XPath
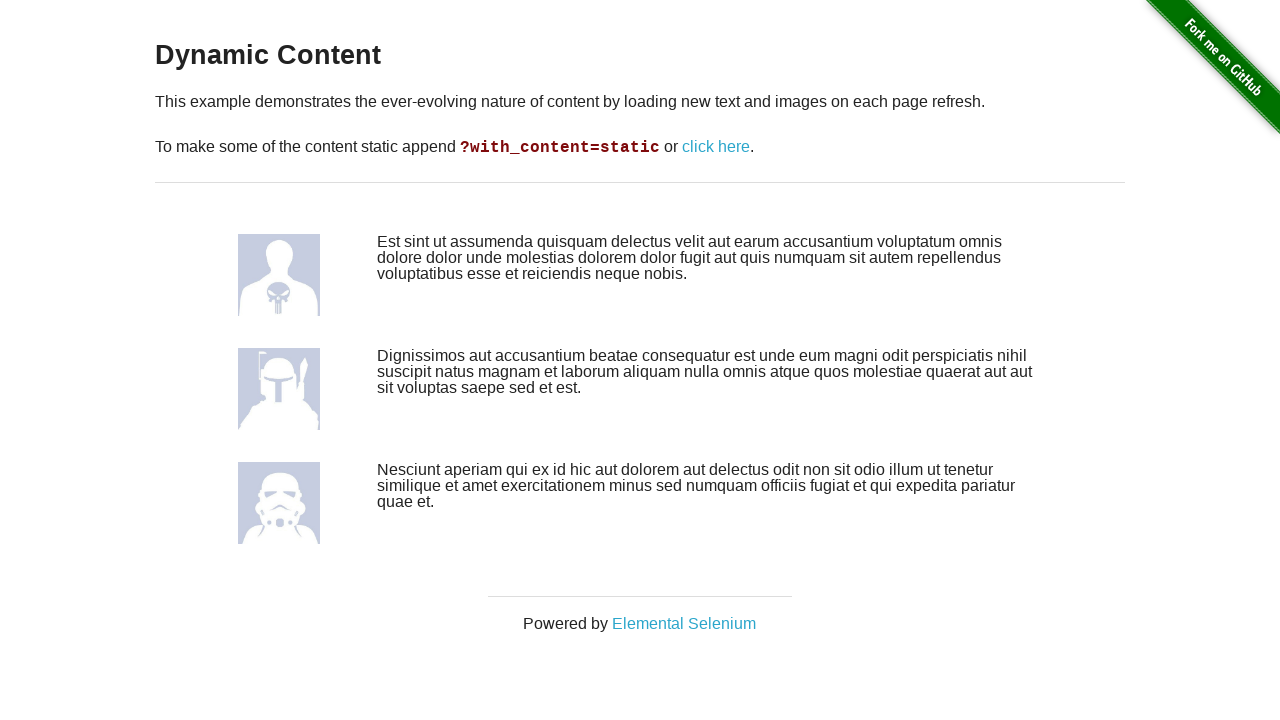

Verified image element is visible
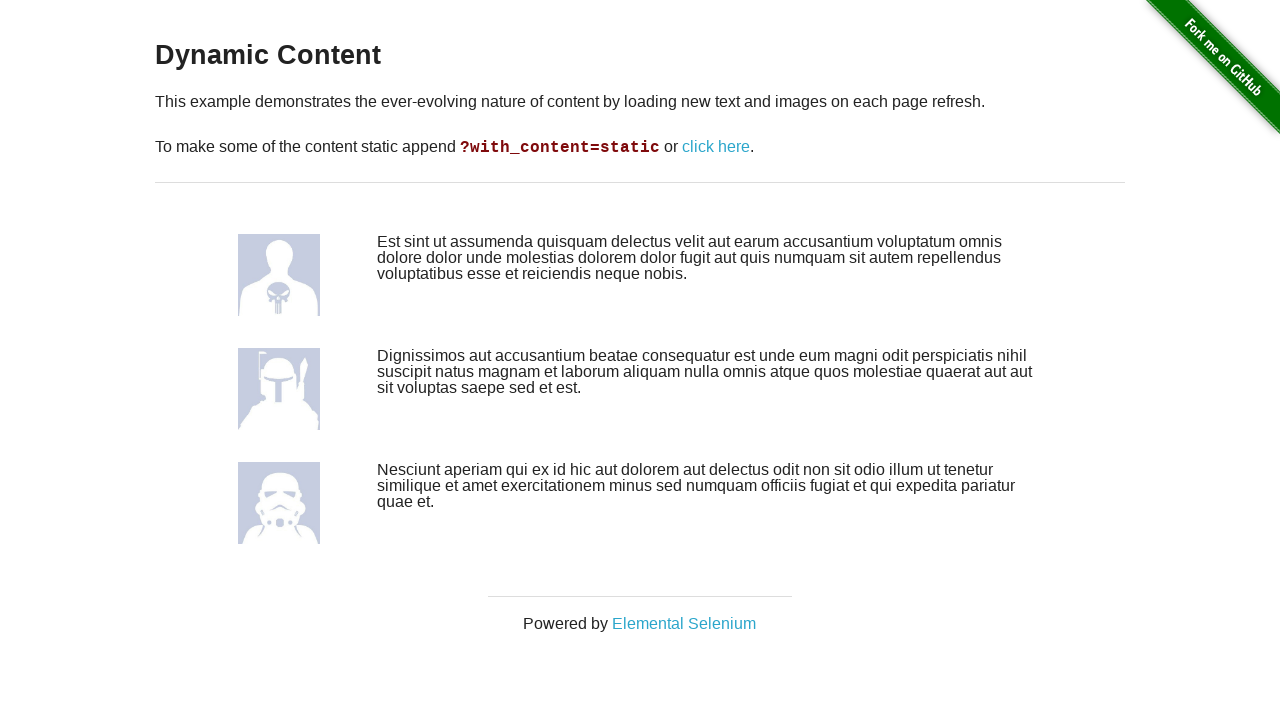

Retrieved src attribute from image element, confirming it exists on the page
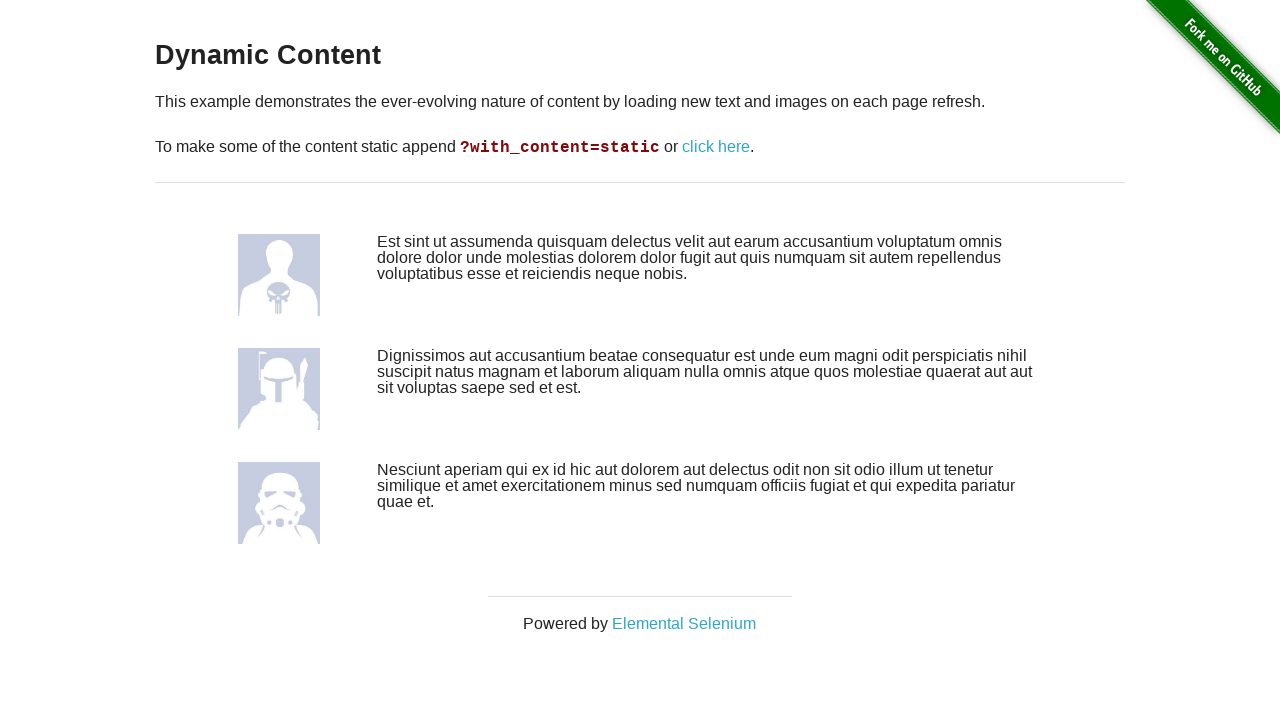

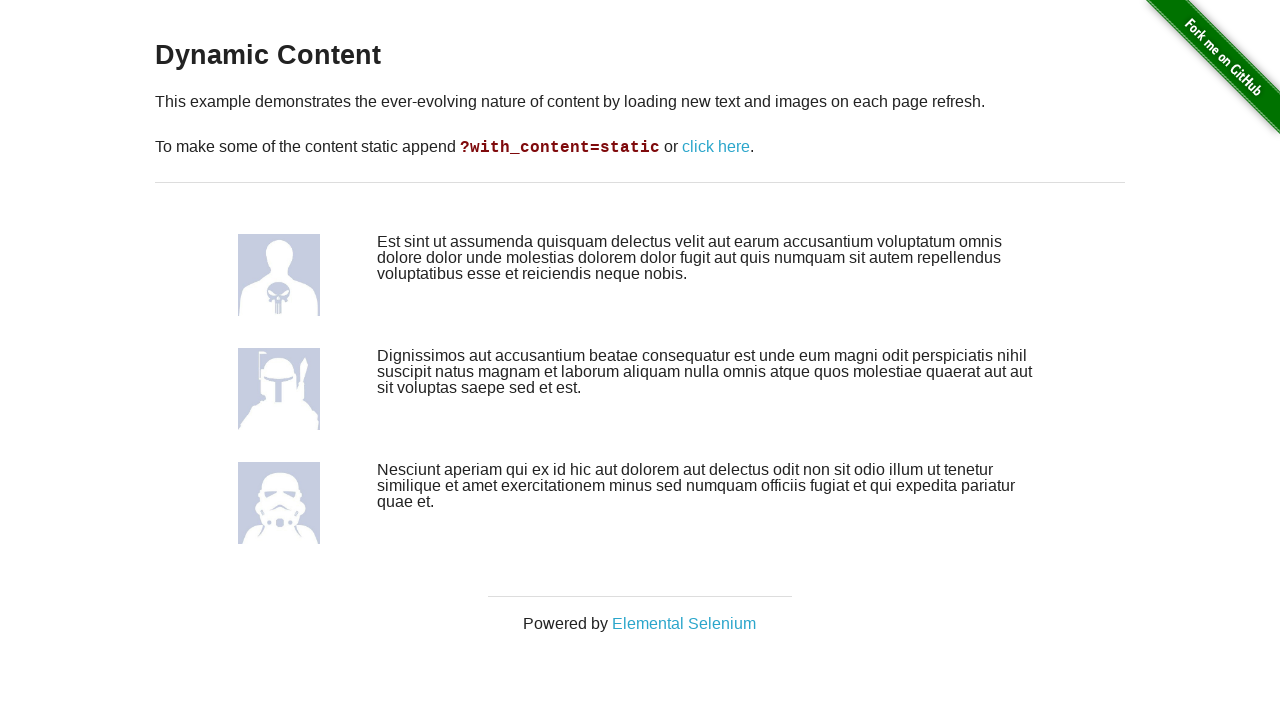